Tests basic element locator strategies on a demo e-commerce site by locating various elements (Sign up link, navigation elements, product names, store branding) using different locator methods (id, name, tagName, className, linkText, partialLinkText) and verifying they can be found.

Starting URL: https://www.demoblaze.com/

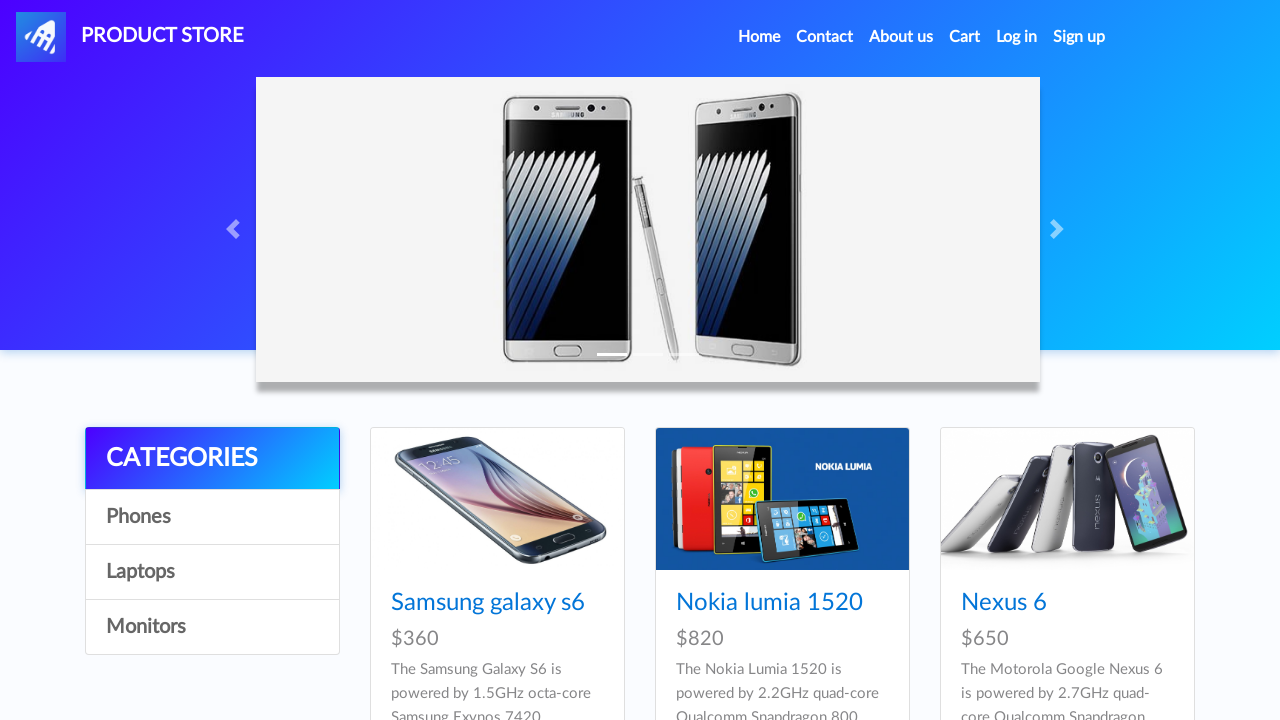

Waited 1 second for page to load
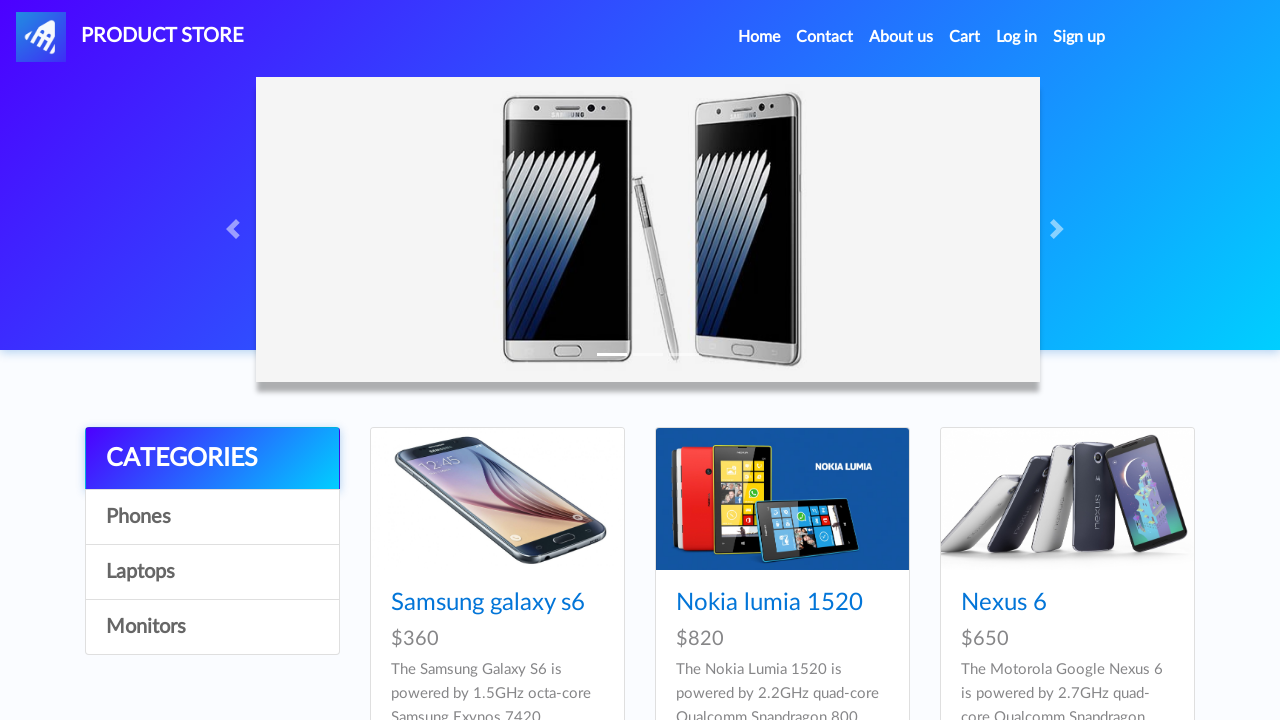

Located Sign up link by id attribute
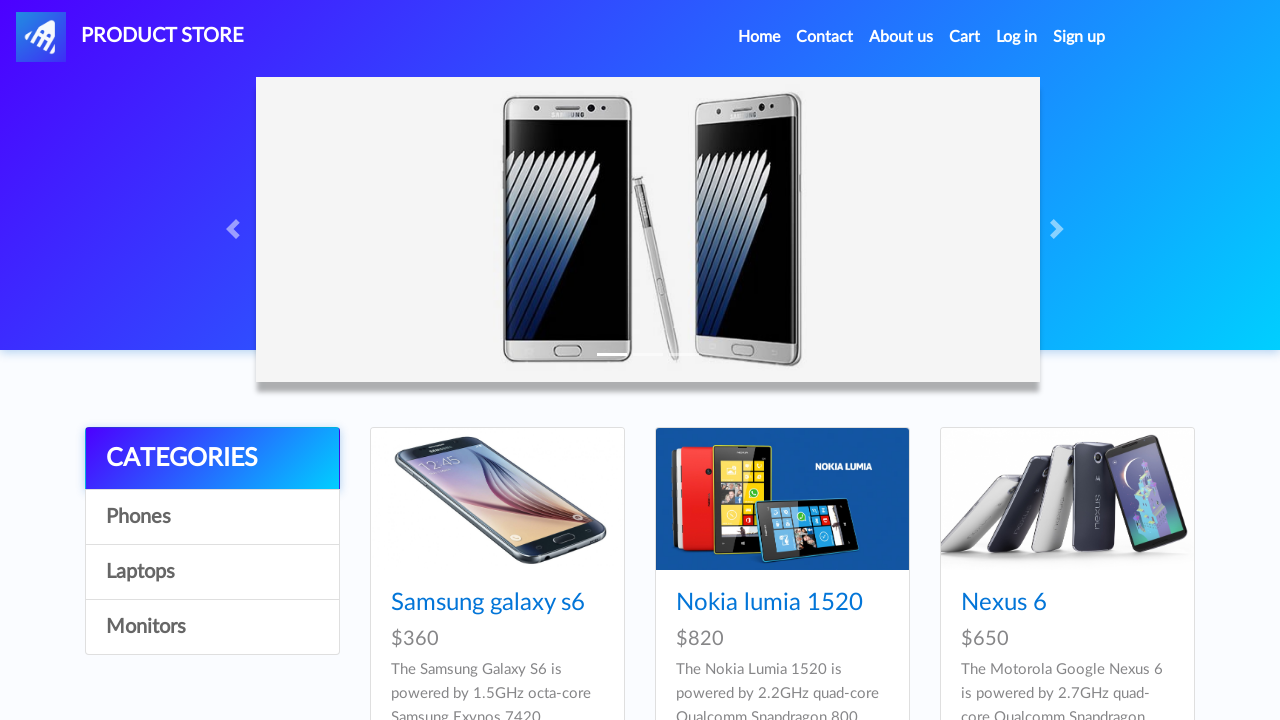

Retrieved Sign up link text content
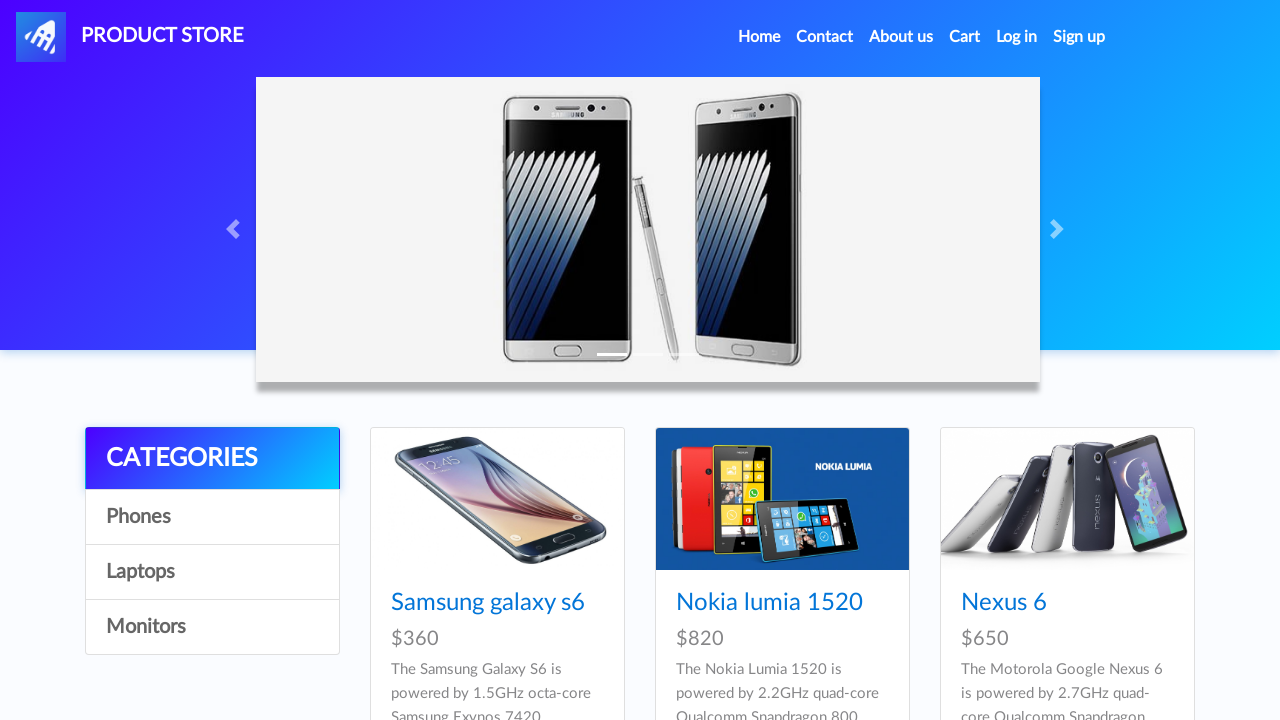

Located element by name attribute 'frm'
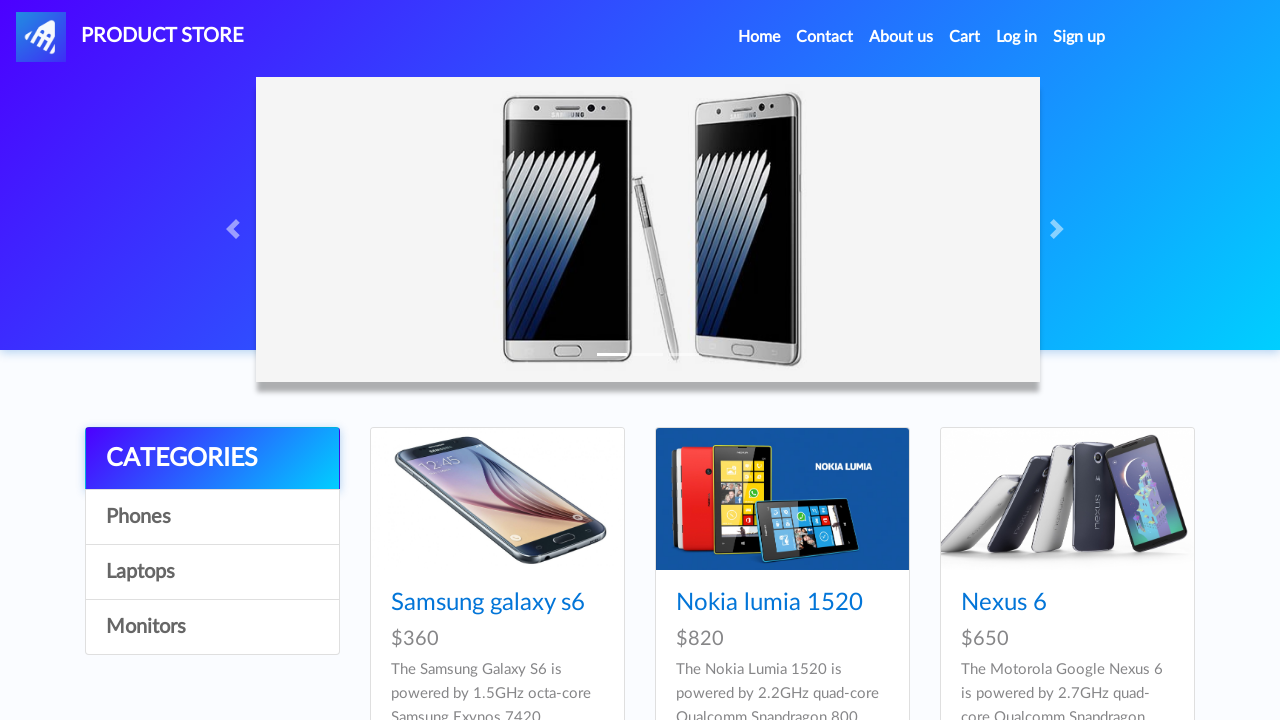

Retrieved text content from name-based locator
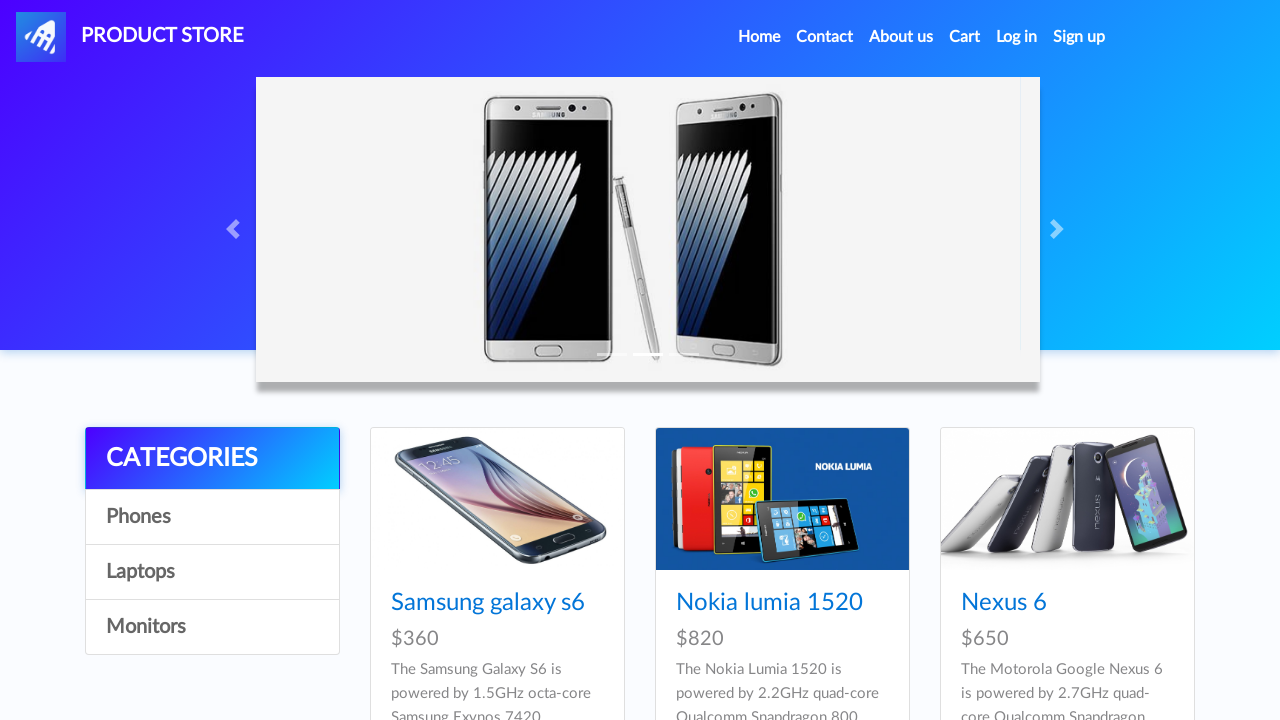

Located Samsung Galaxy S6 using h4 tag selector (first element)
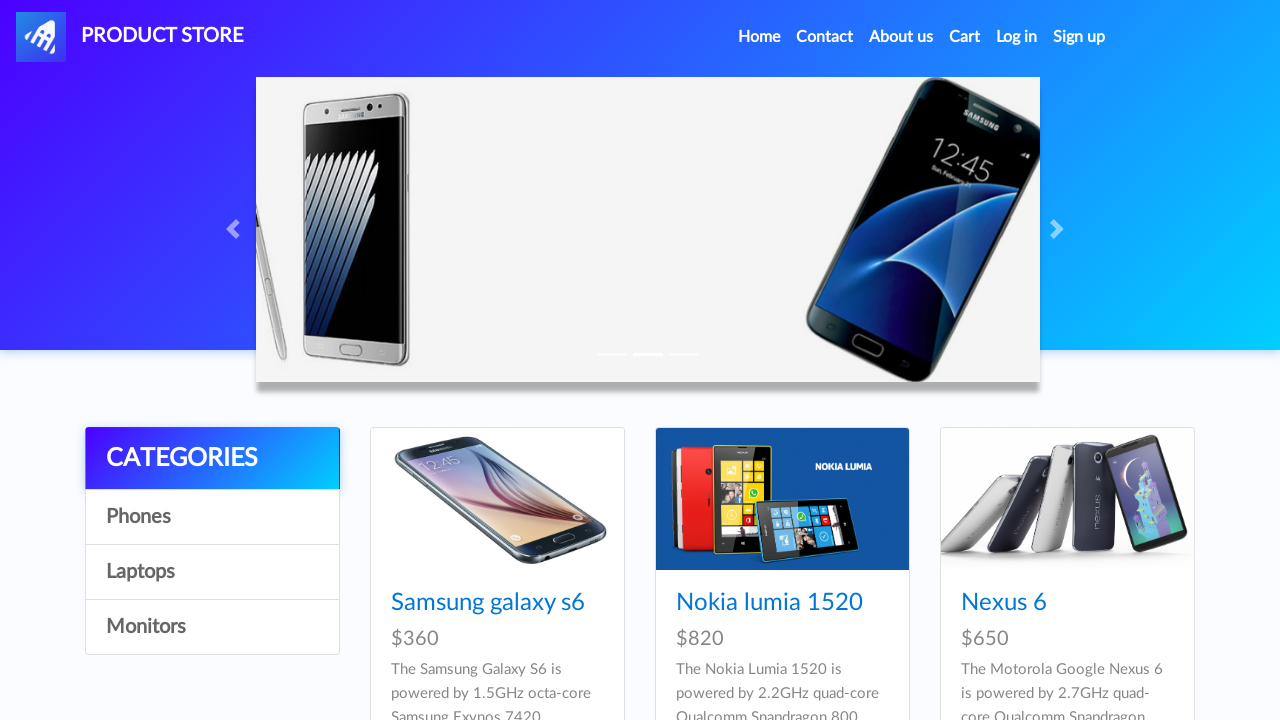

Retrieved Samsung Galaxy S6 product name text
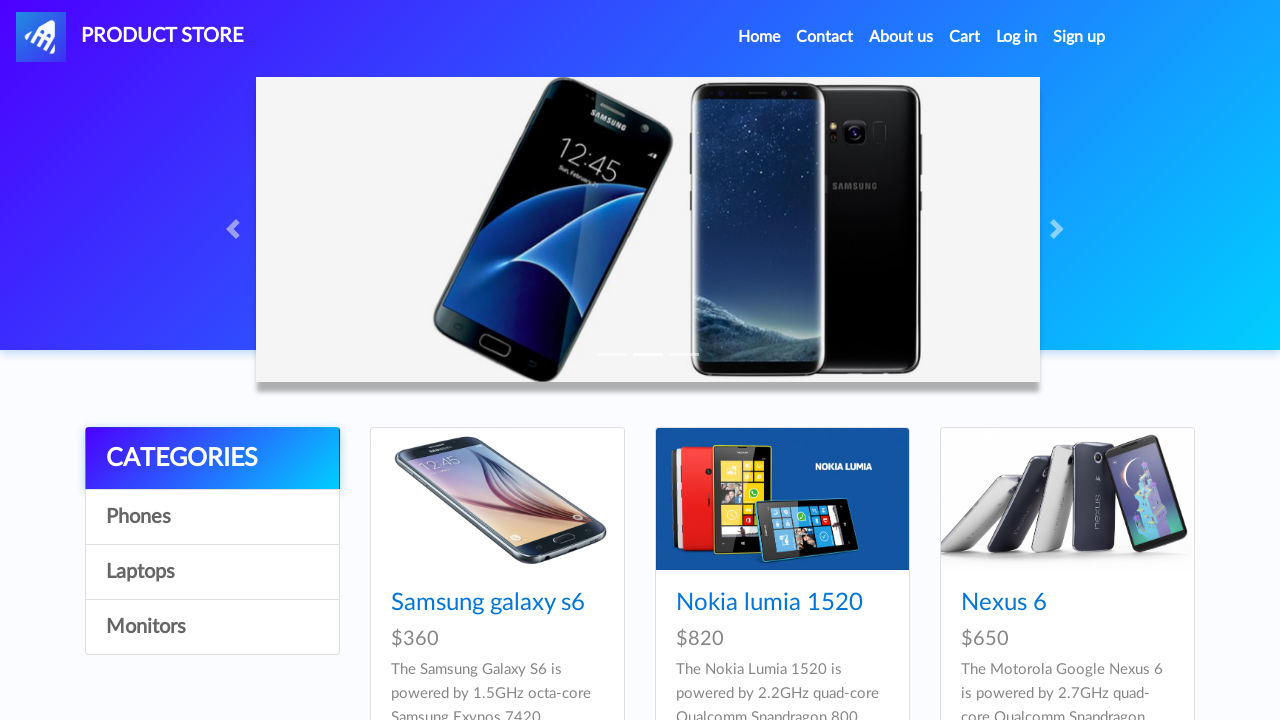

Located store branding element by navbar-brand class
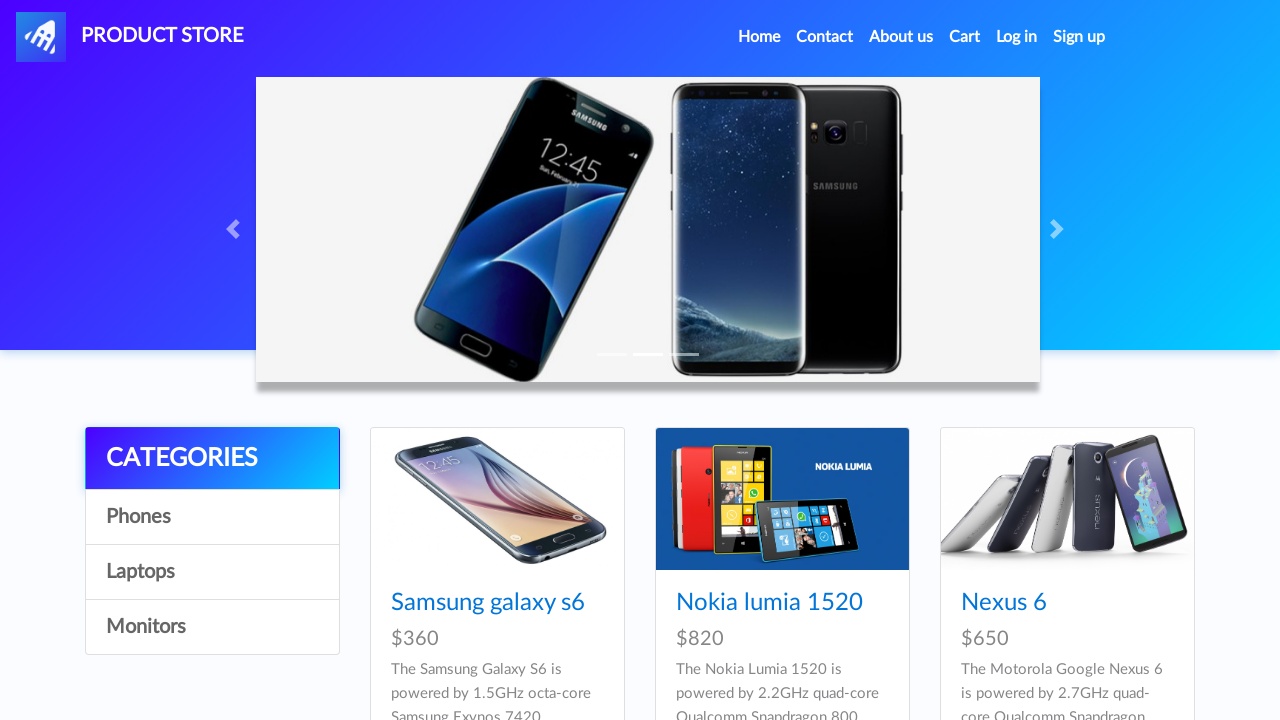

Retrieved store branding text content
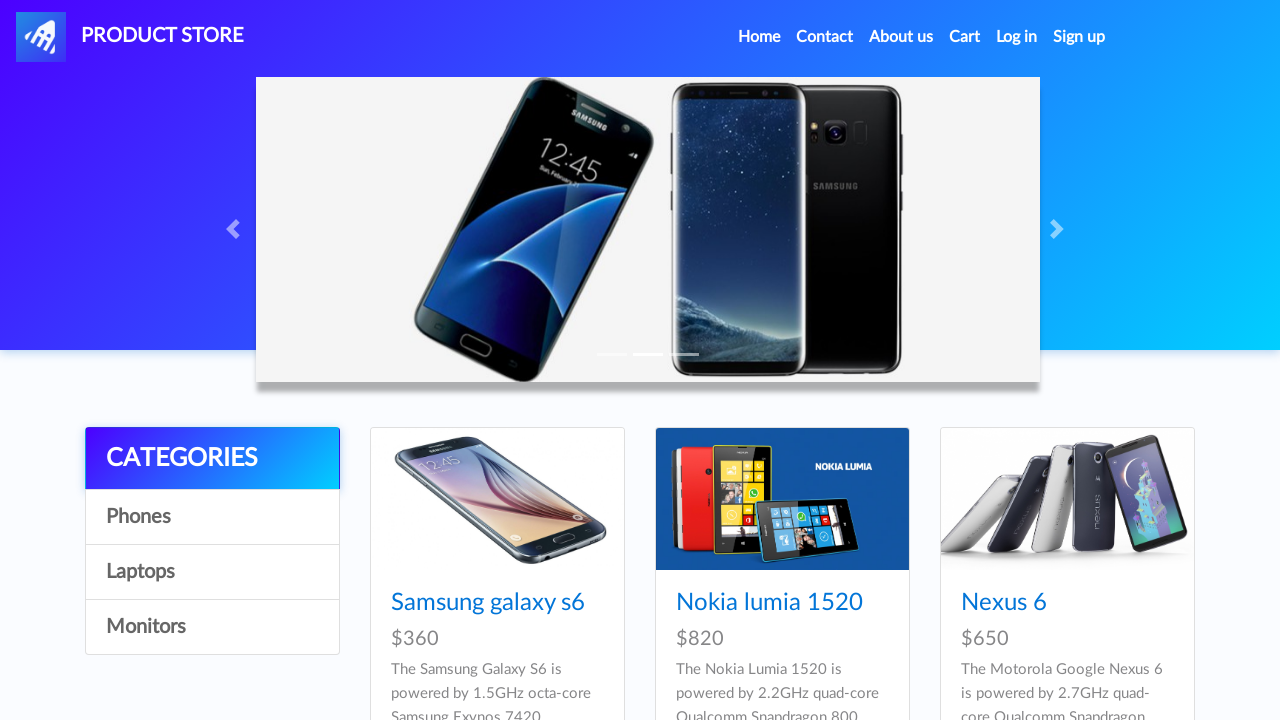

Waited 2 seconds for products to fully load
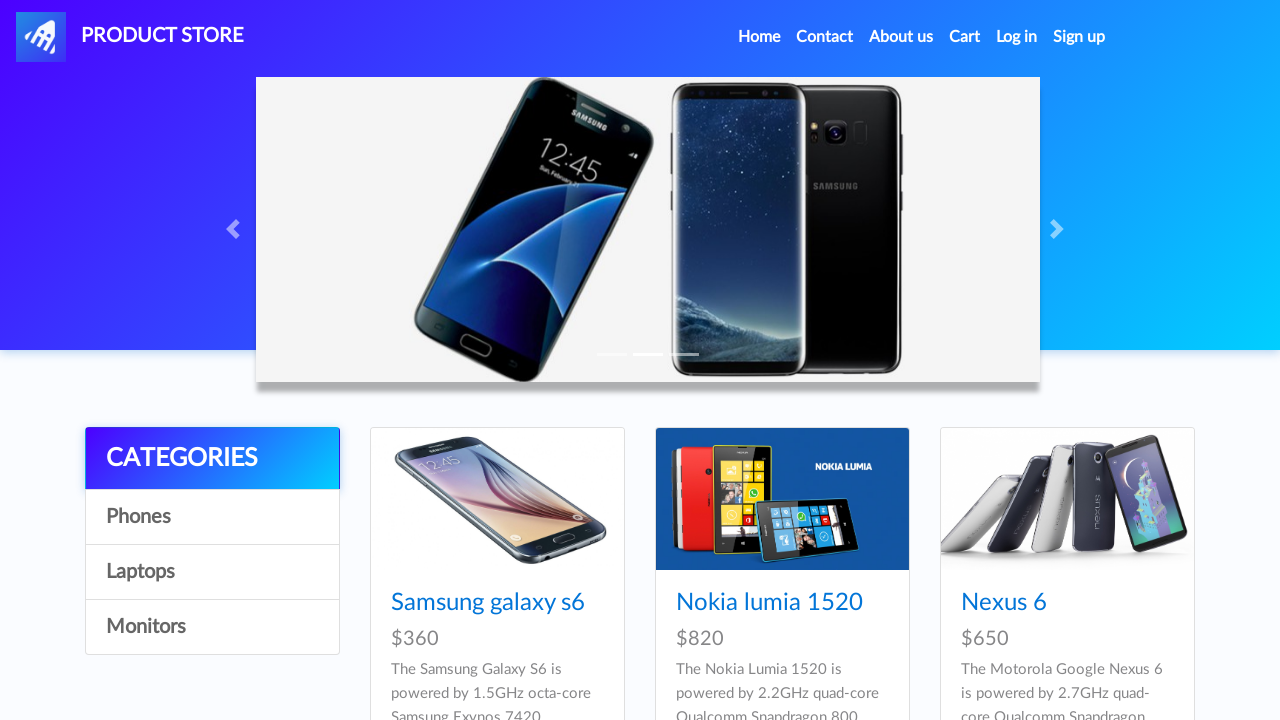

Located Nokia lumia 1520 by exact link text
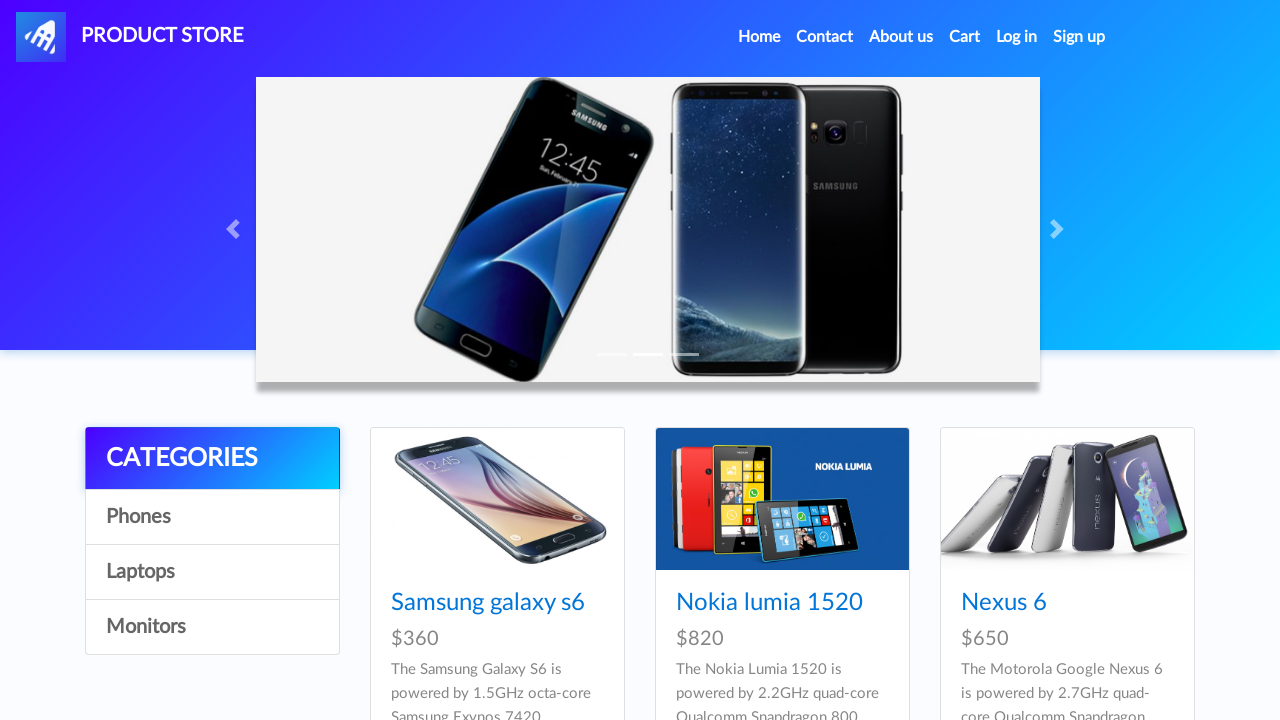

Retrieved Nokia lumia 1520 product text
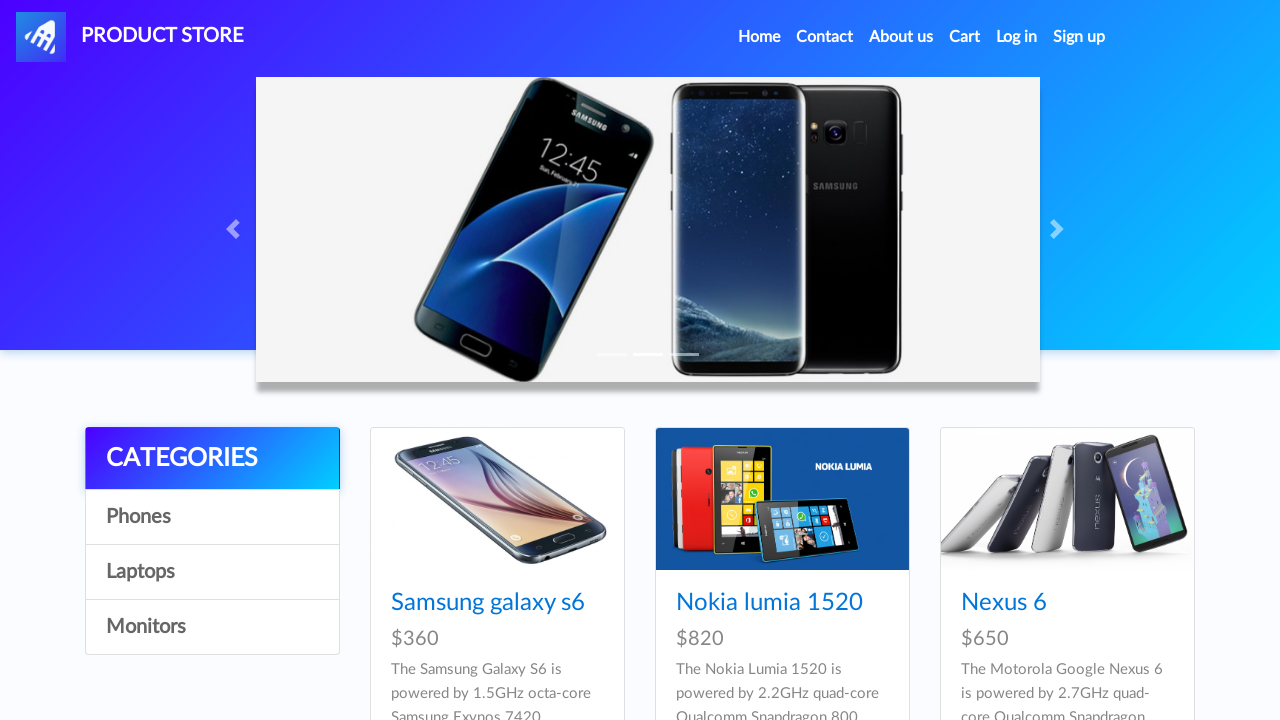

Located Nexus 6 by partial link text 'Nexu'
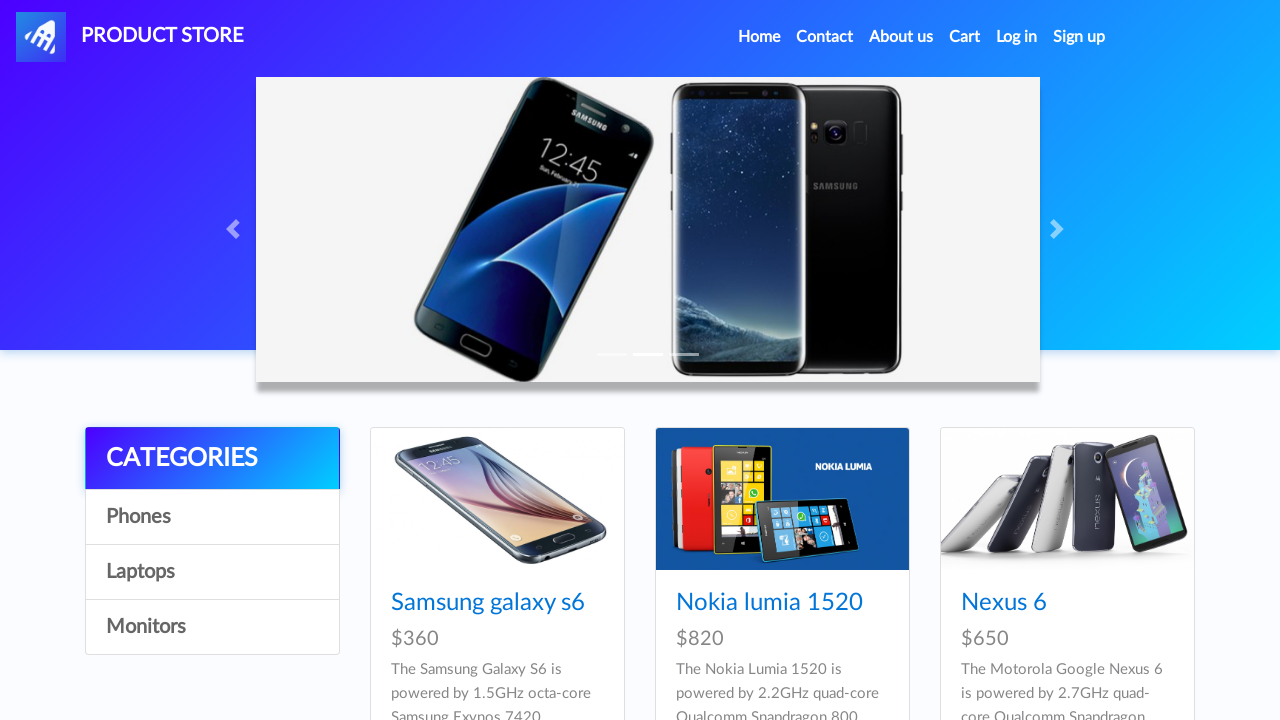

Retrieved Nexus 6 product text
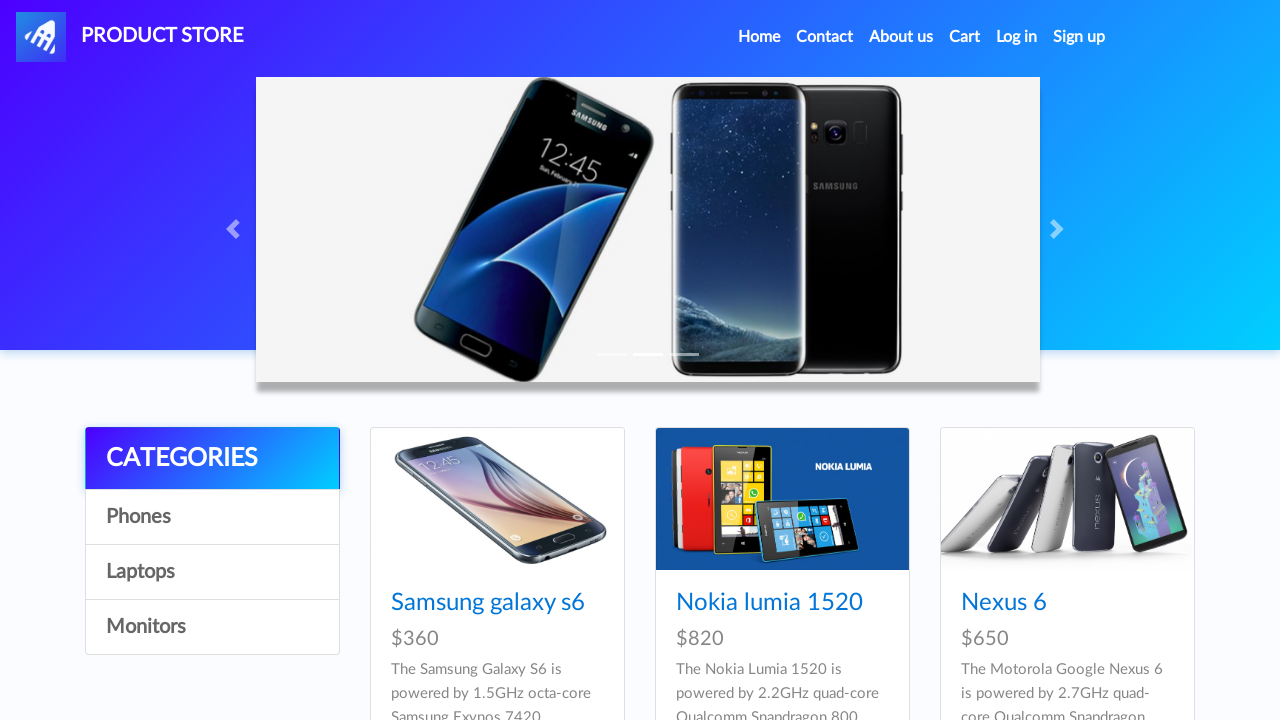

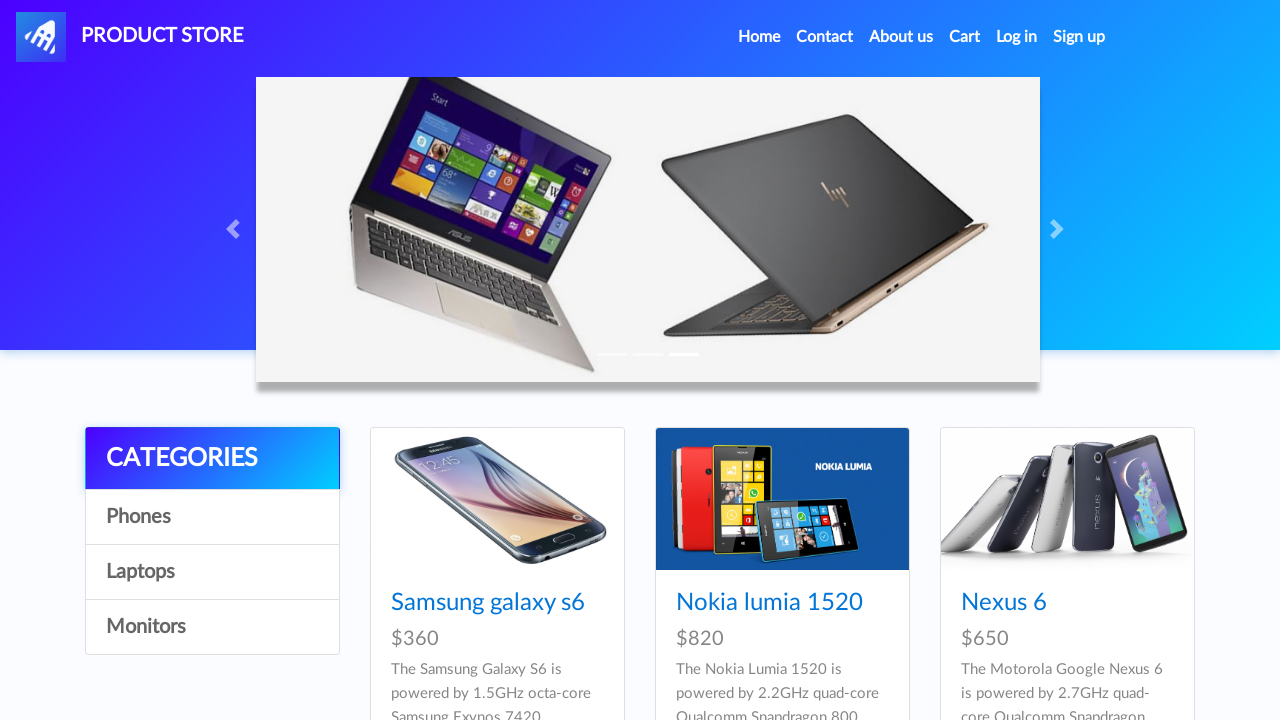